Tests checkbox functionality by verifying initial states, toggling both checkboxes, and verifying the final states where both checkboxes are checked.

Starting URL: https://the-internet.herokuapp.com/checkboxes

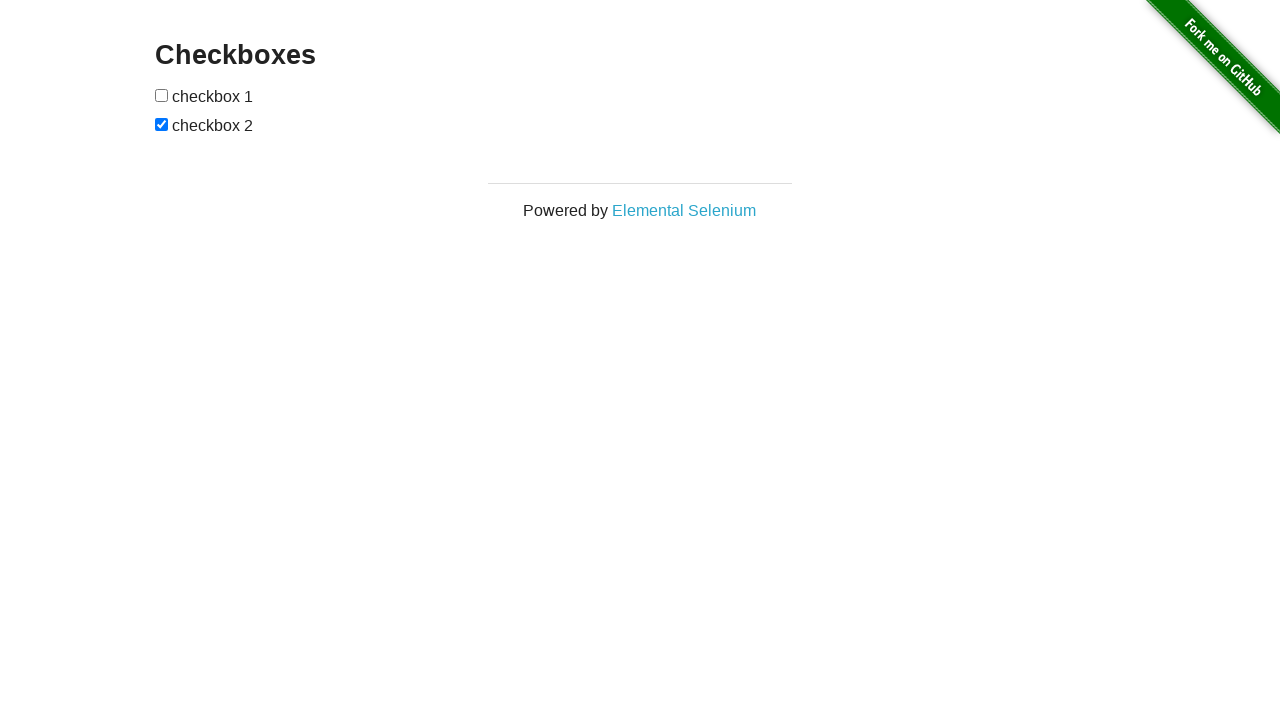

Located first checkbox element
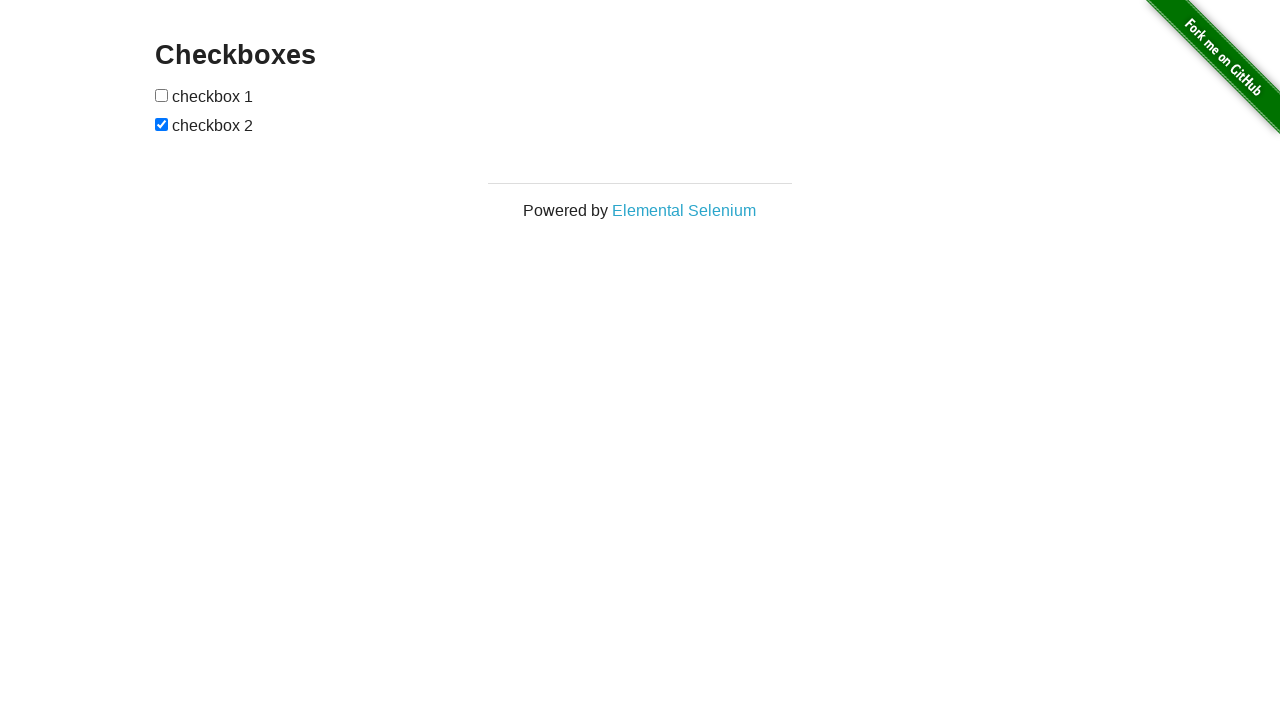

Located second checkbox element
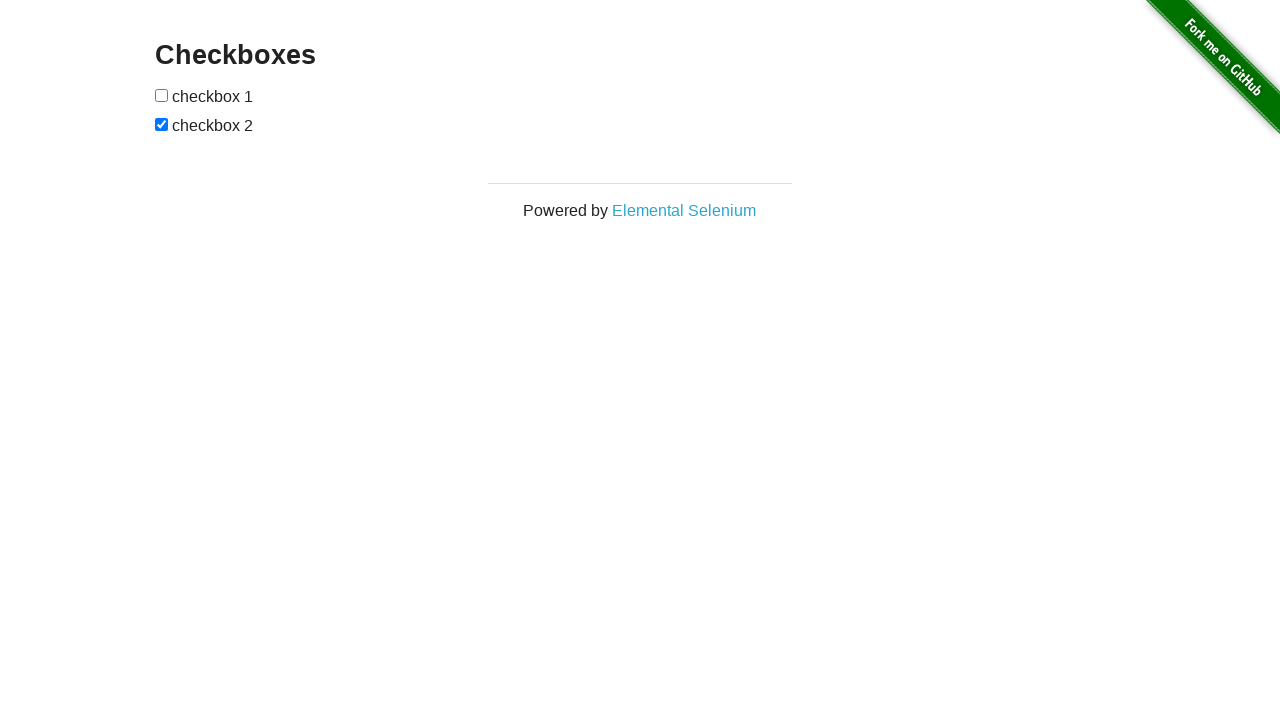

Verified checkbox 1 is unchecked initially
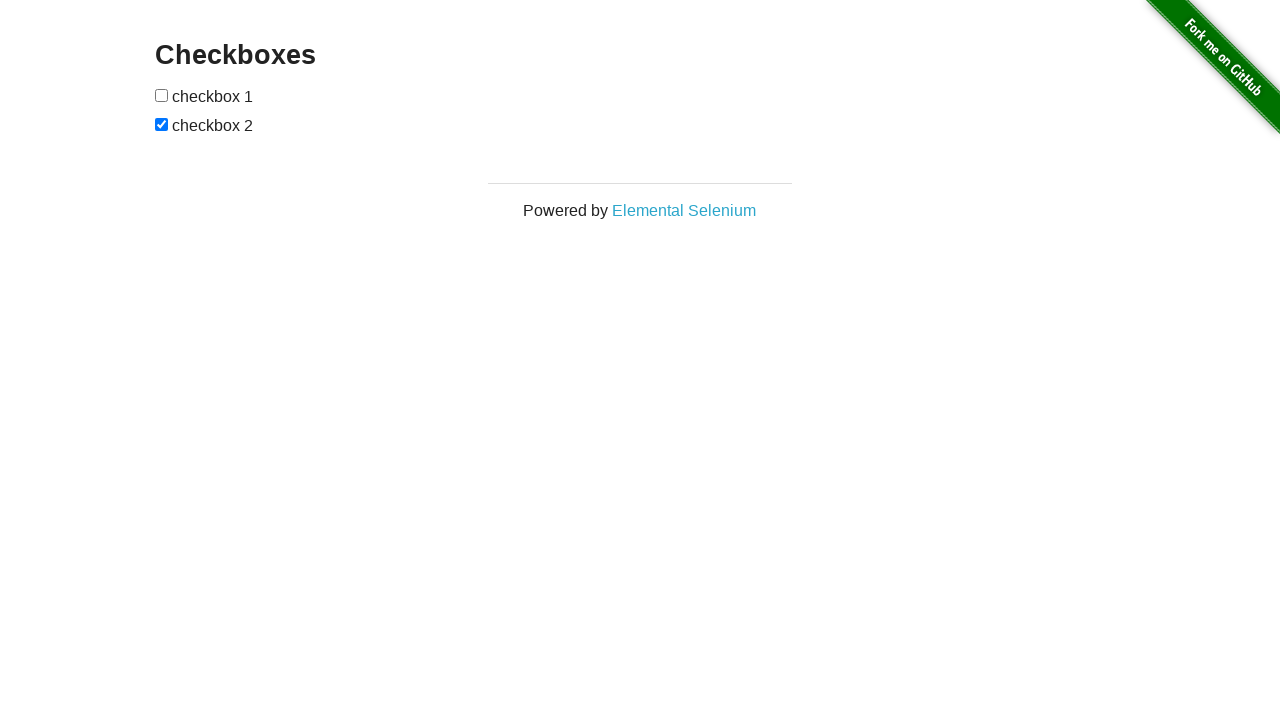

Verified checkbox 2 is checked initially
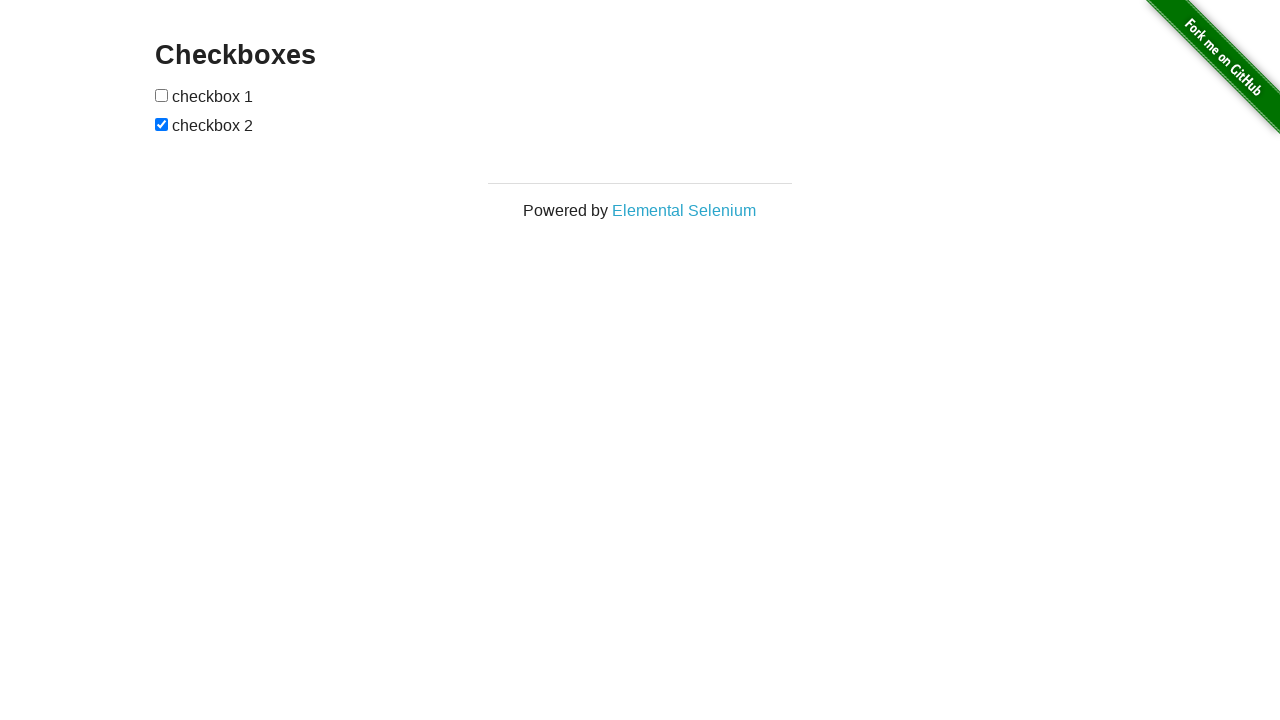

Clicked checkbox 1 to check it at (162, 95) on xpath=//input[@type='checkbox'] >> nth=0
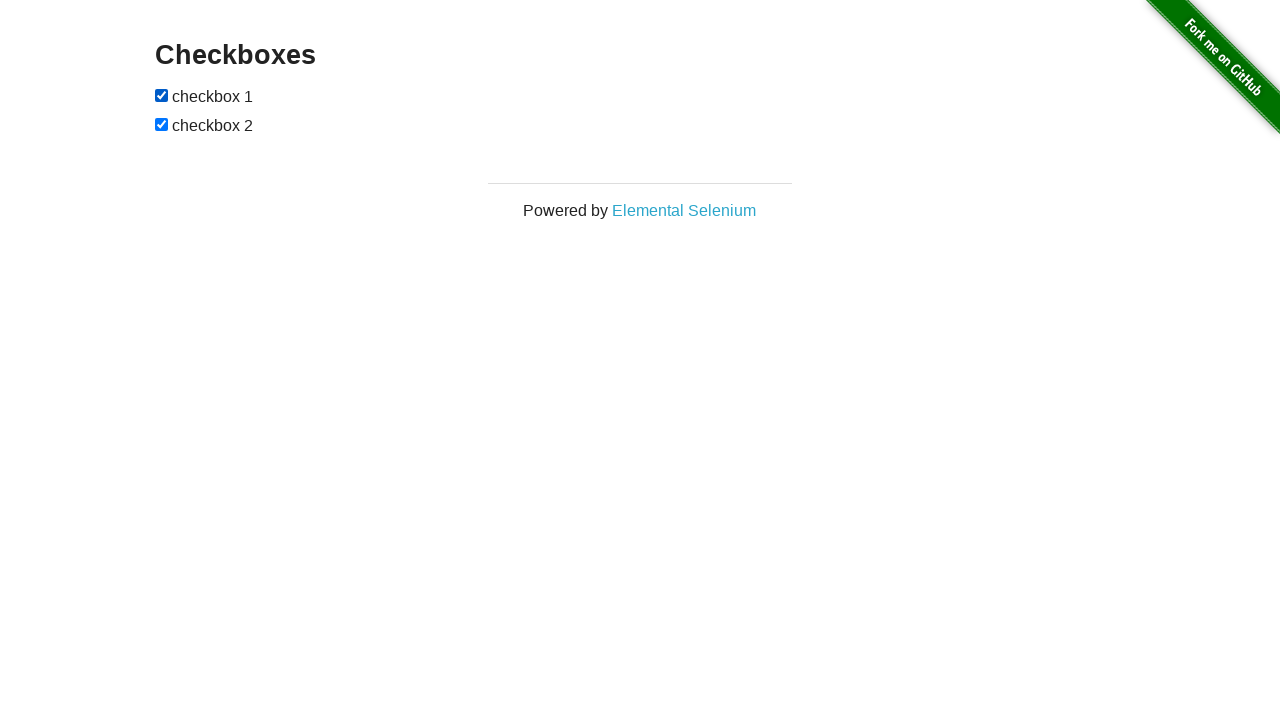

Waited for checkbox 1 to be checked
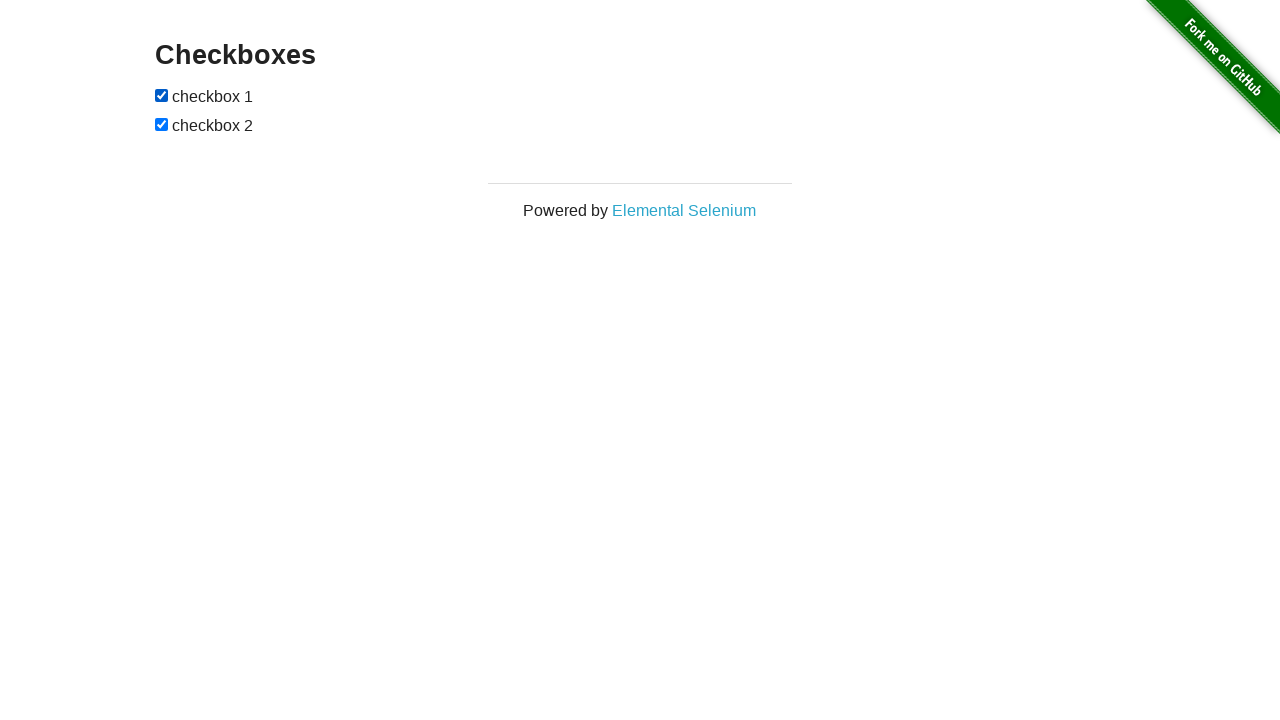

Clicked checkbox 2 to uncheck it at (162, 124) on xpath=//input[@type='checkbox'] >> nth=1
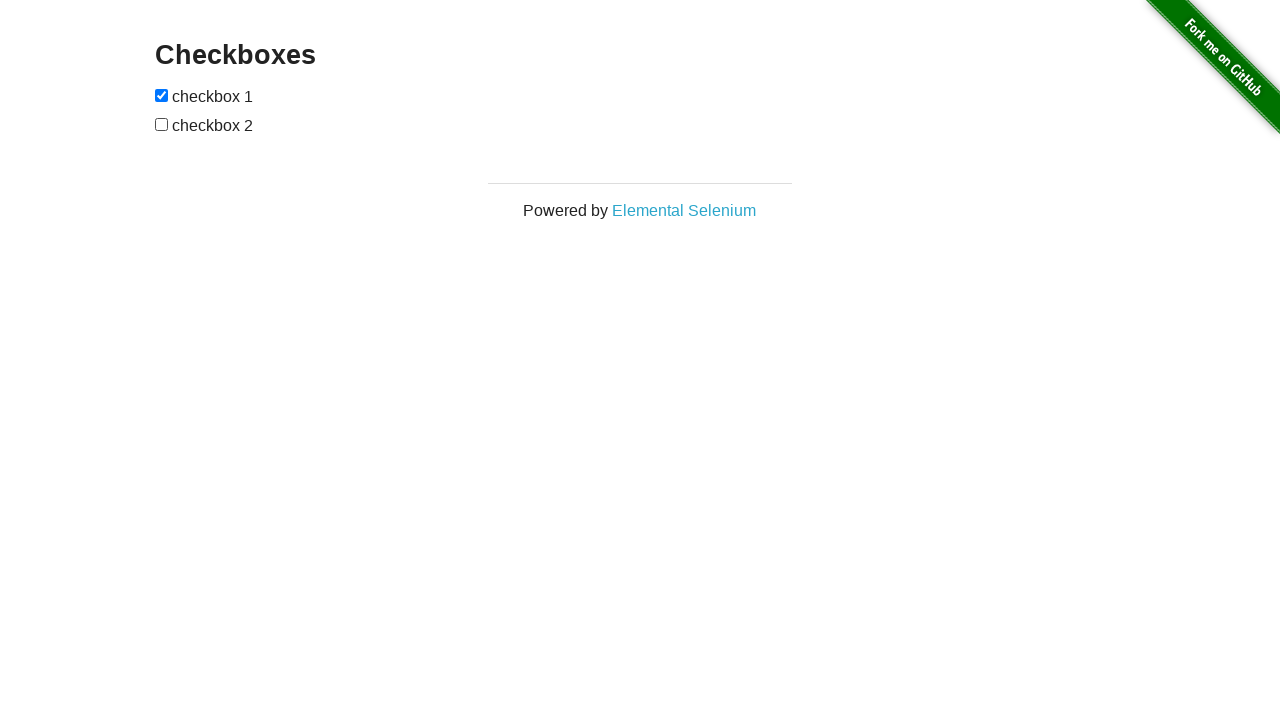

Waited for checkbox 2 to be unchecked
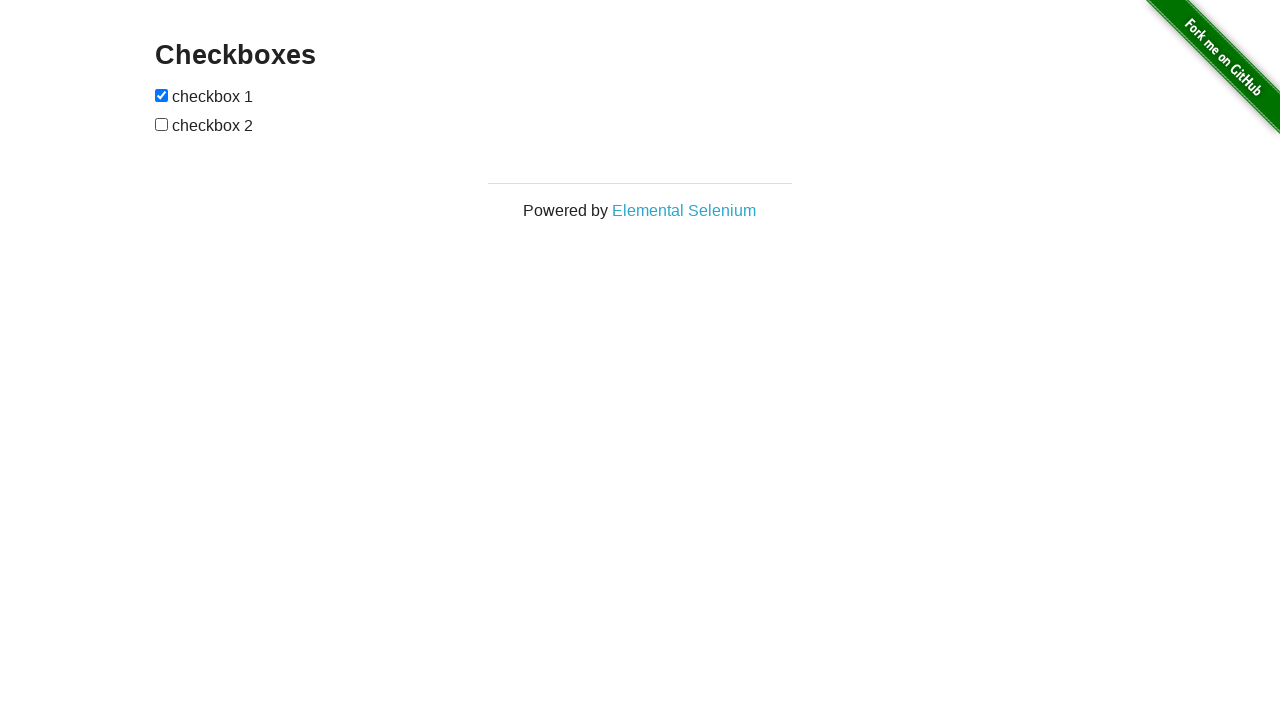

Verified checkbox 1 is checked after toggling
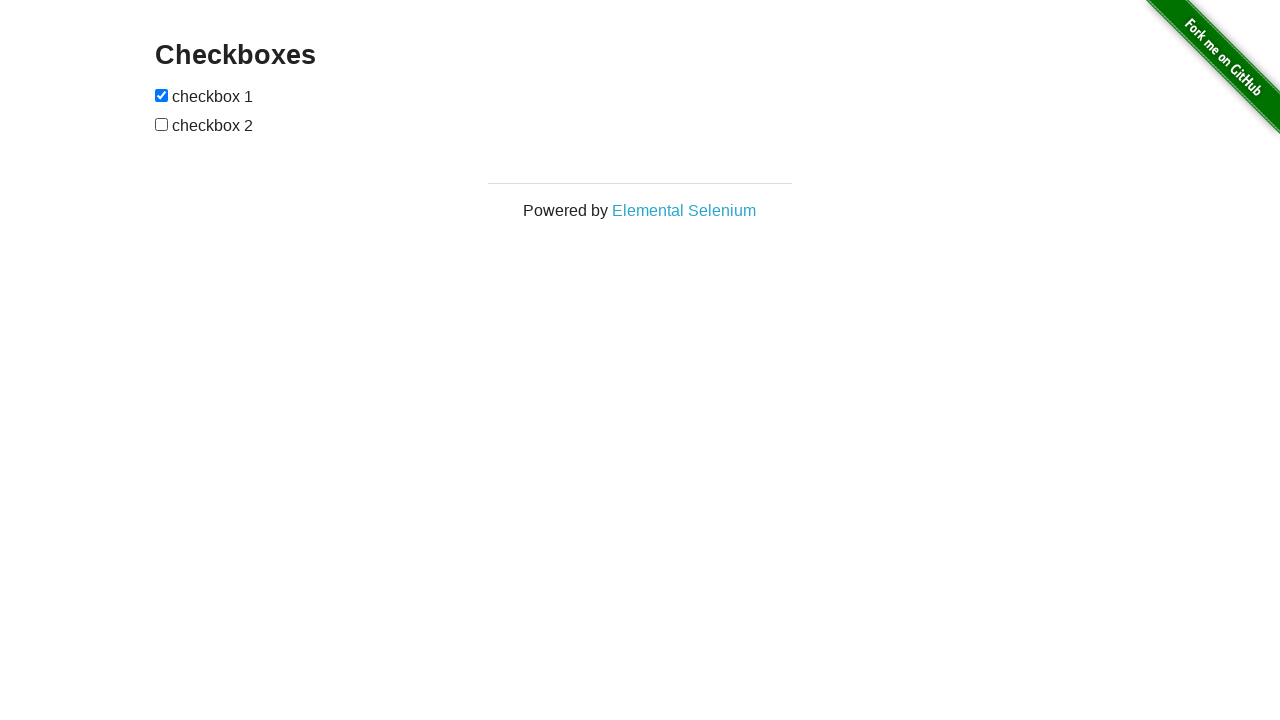

Verified checkbox 2 is unchecked after toggling
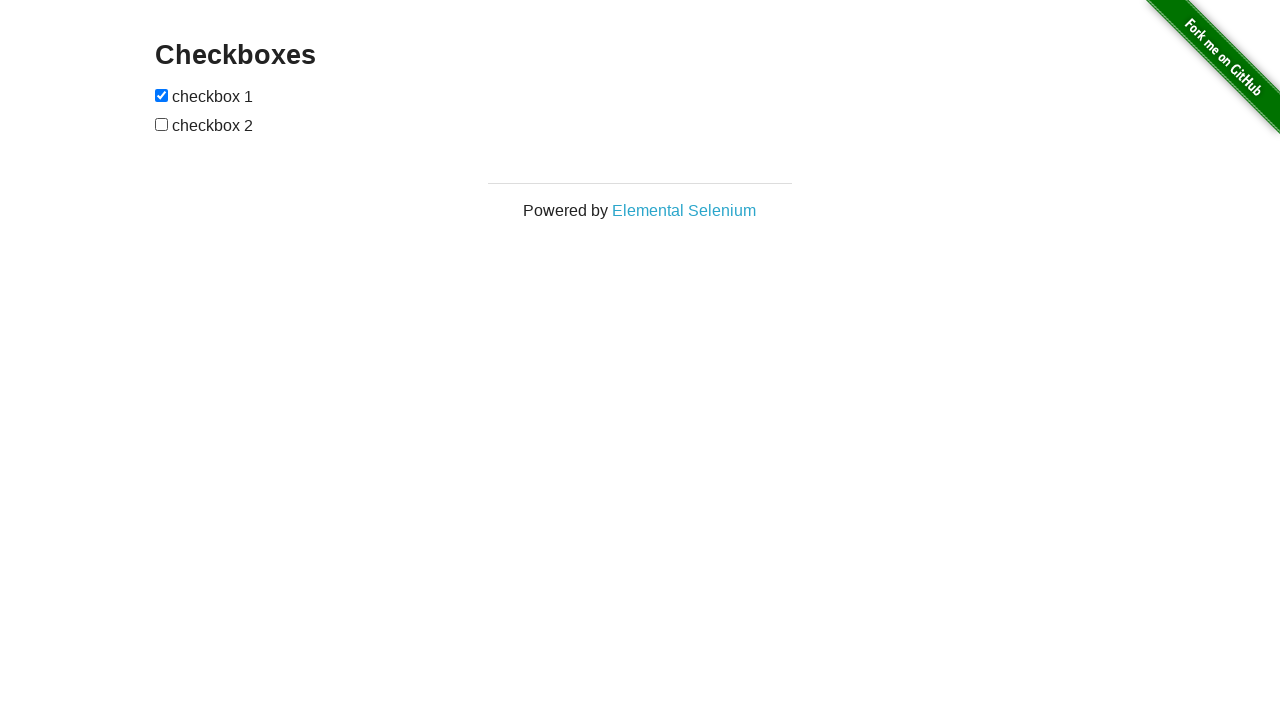

Clicked checkbox 2 to check it at (162, 124) on xpath=//input[@type='checkbox'] >> nth=1
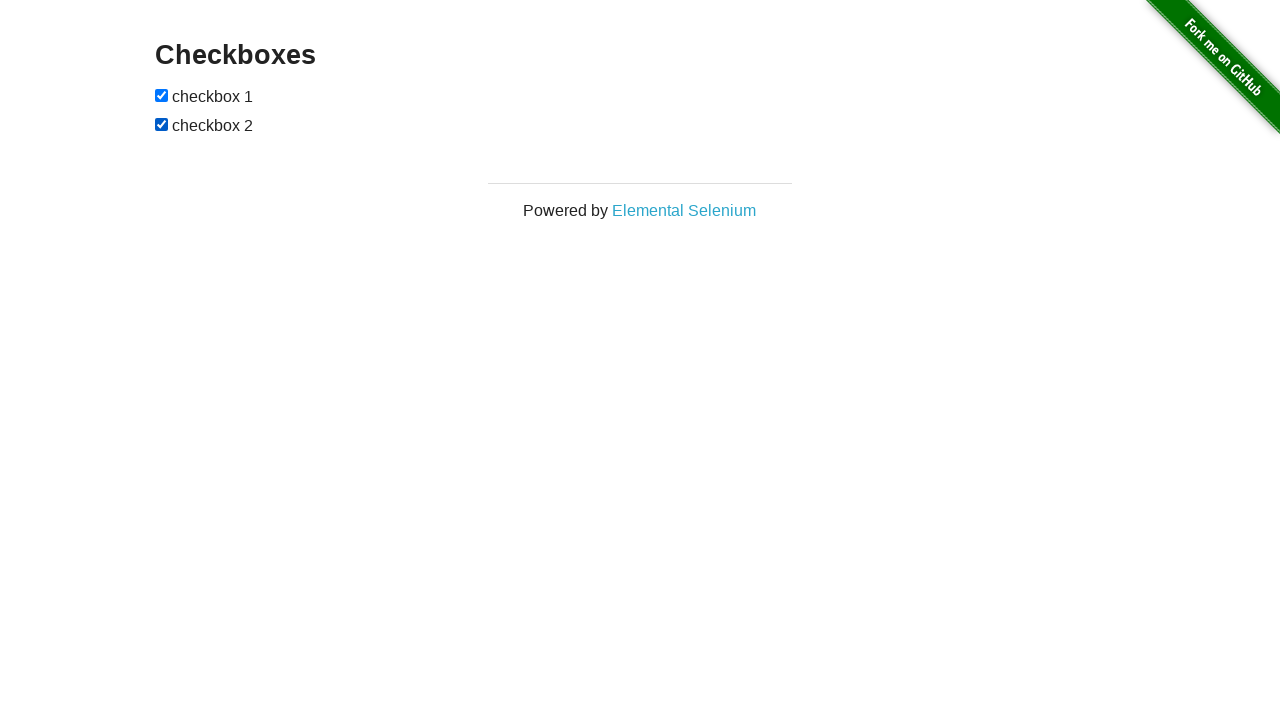

Waited for checkbox 2 to be checked
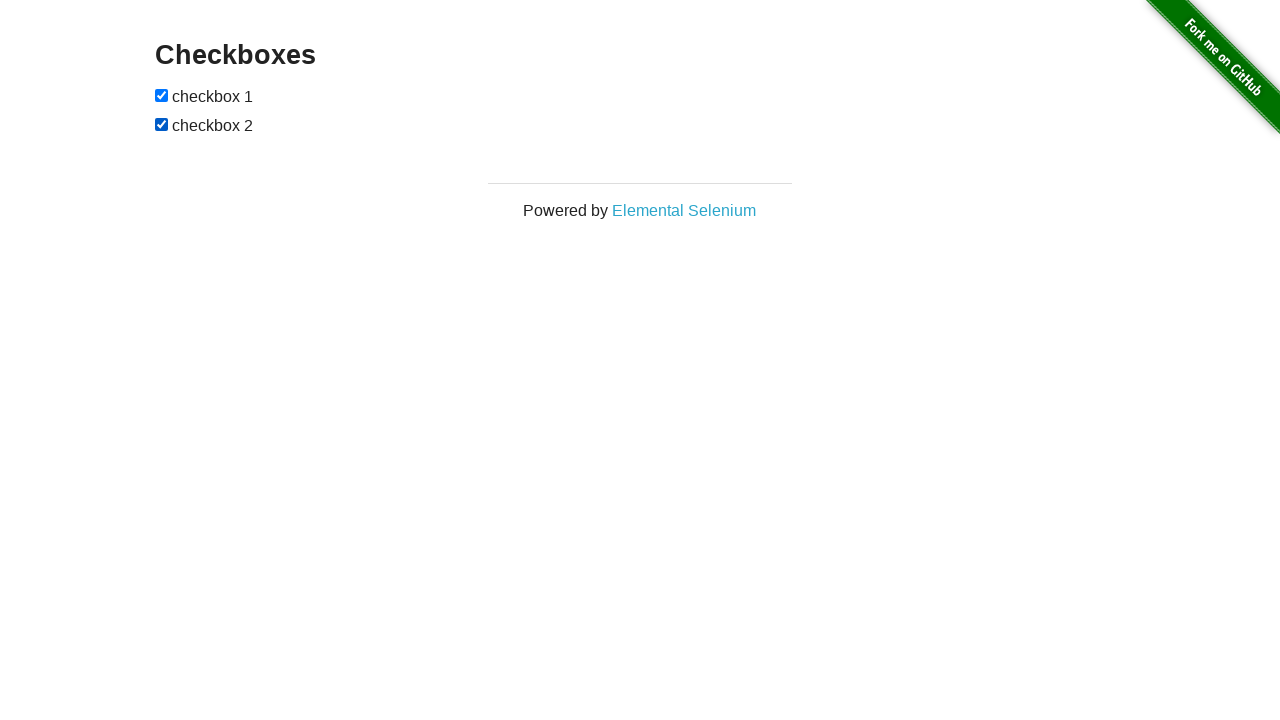

Verified checkbox 1 is checked in final state
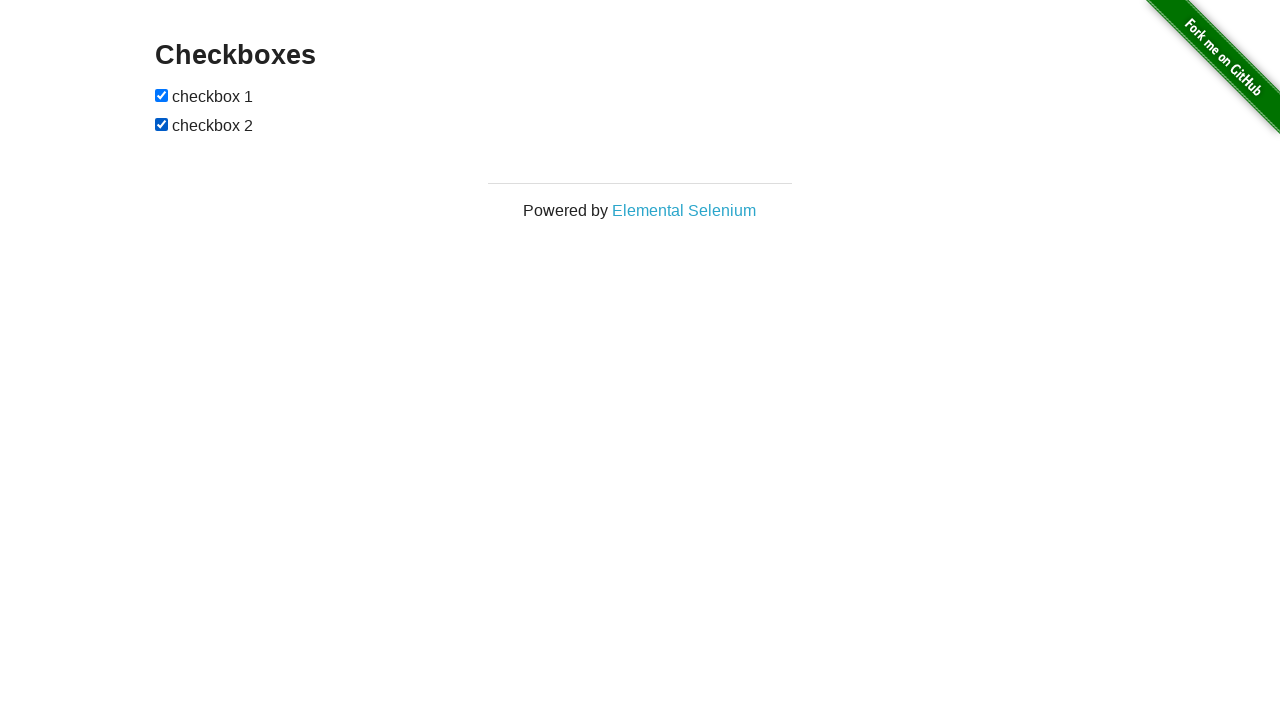

Verified checkbox 2 is checked in final state
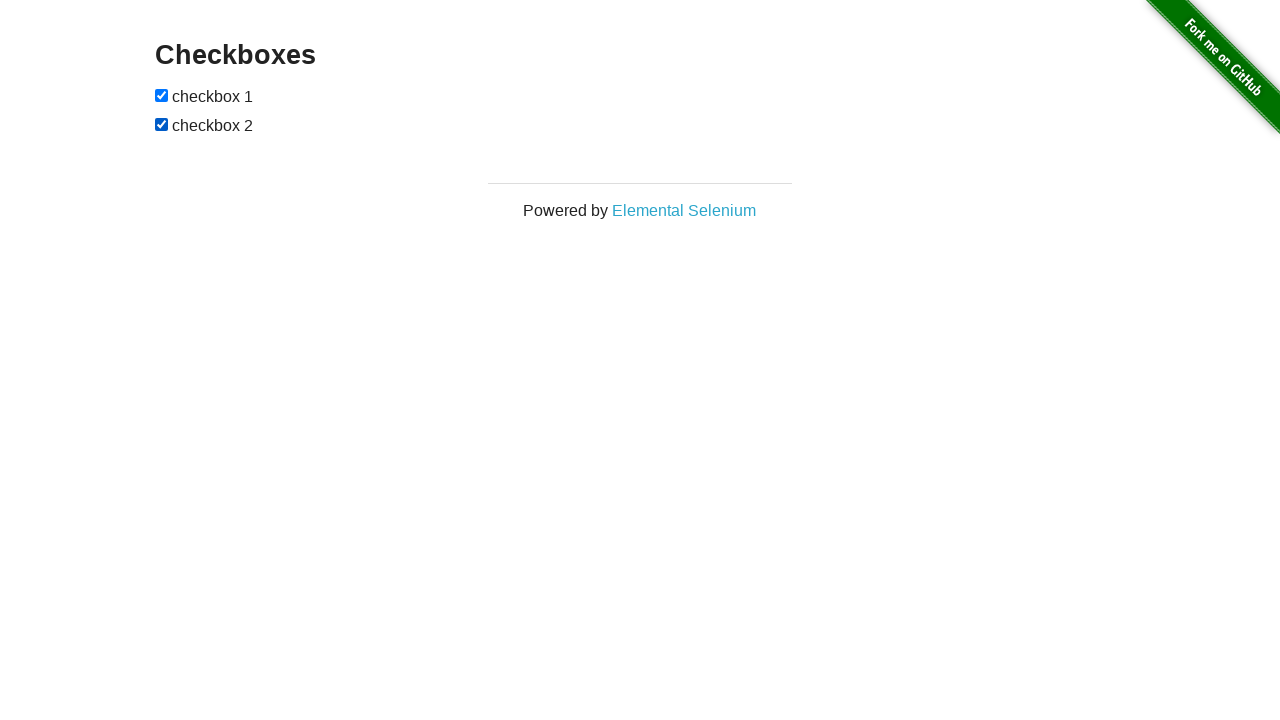

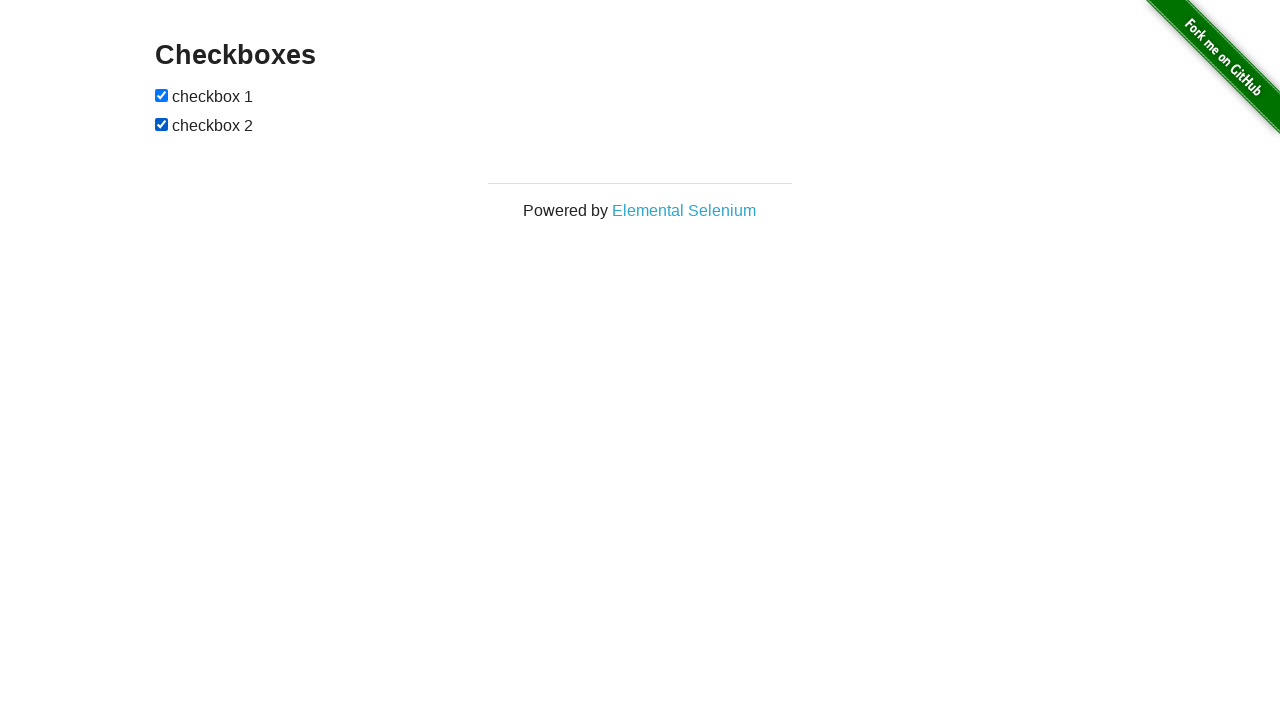